Navigates to the Formy homepage and clicks on the Checkbox submenu link

Starting URL: https://formy-project.herokuapp.com/

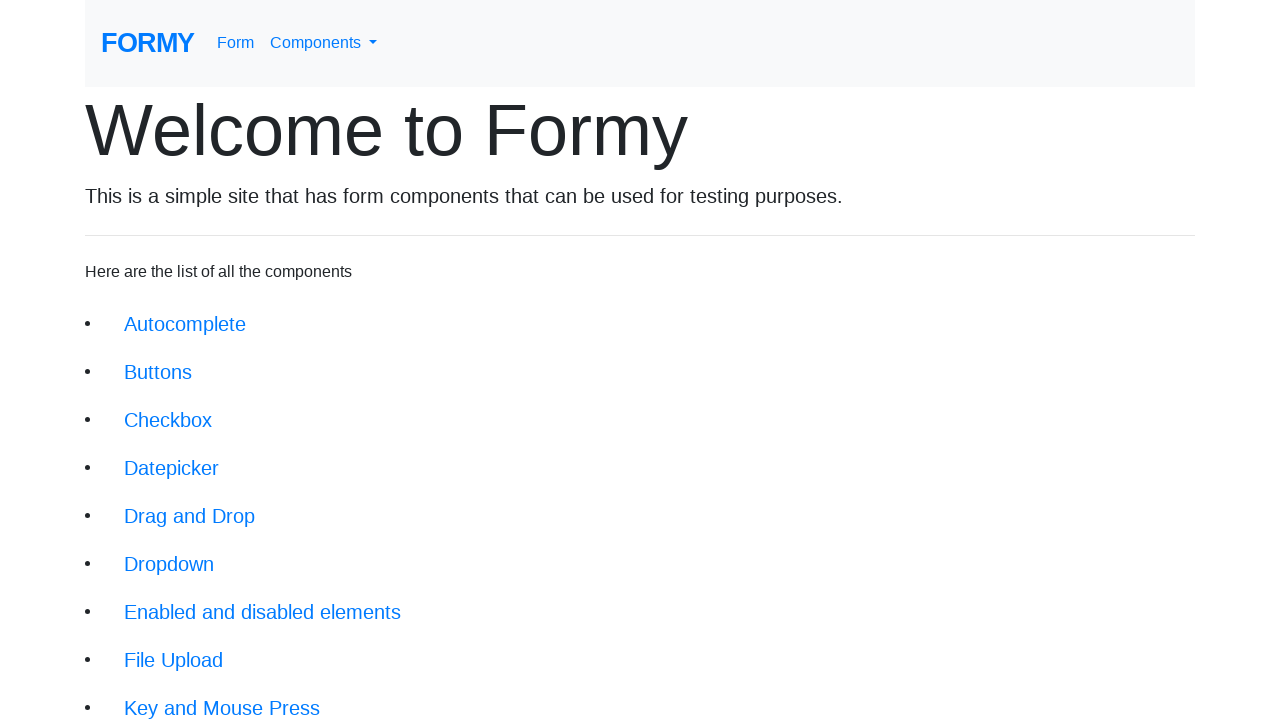

Navigated to Formy homepage
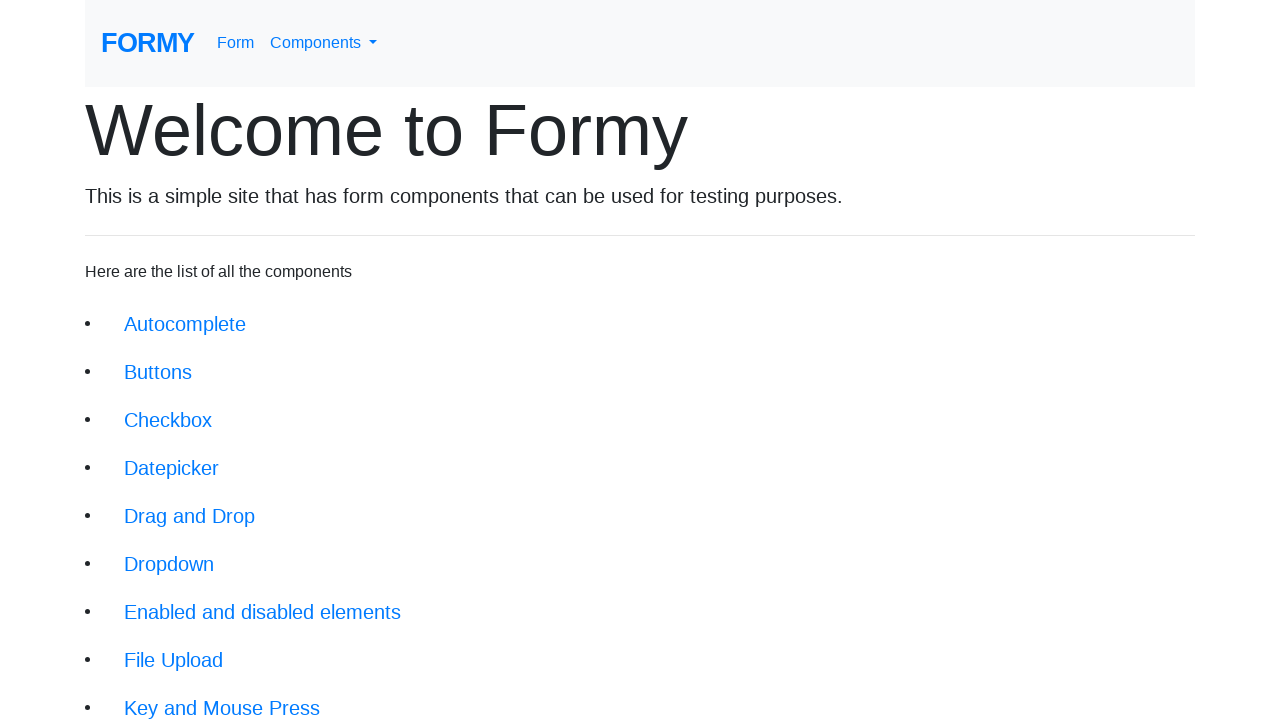

Clicked on Checkbox submenu link at (168, 420) on internal:role=link[name="Checkbox"i]
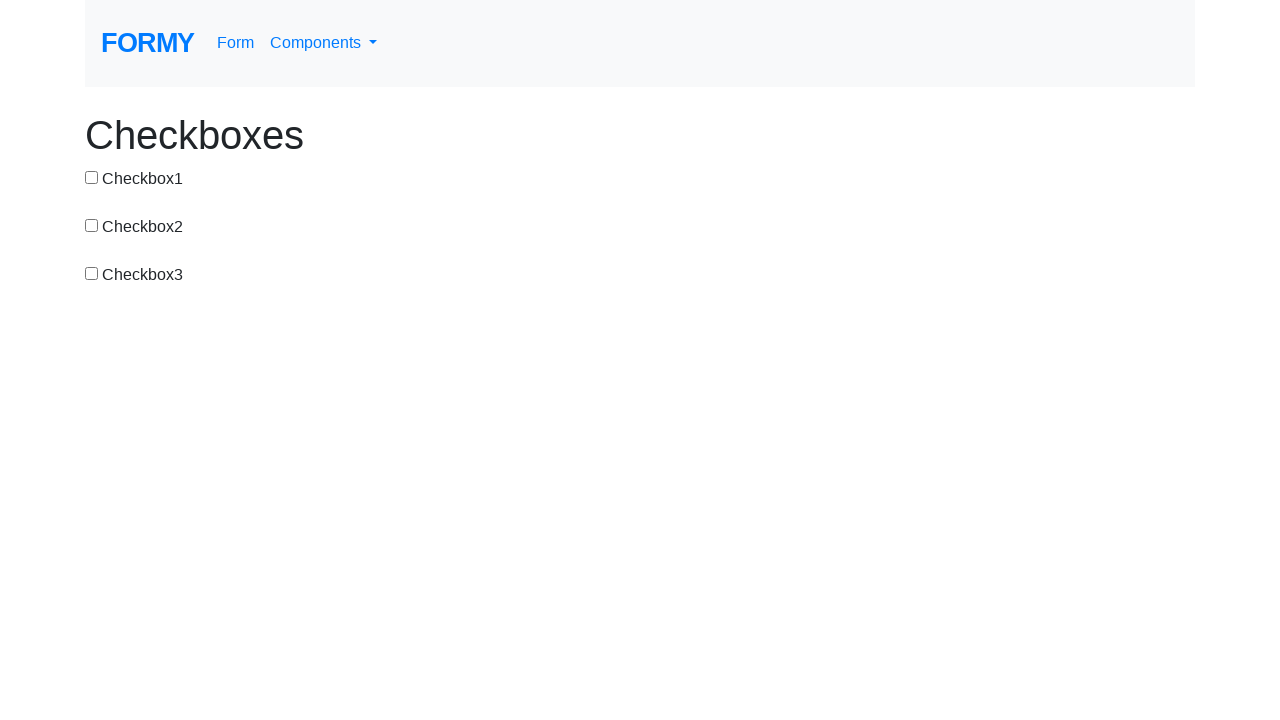

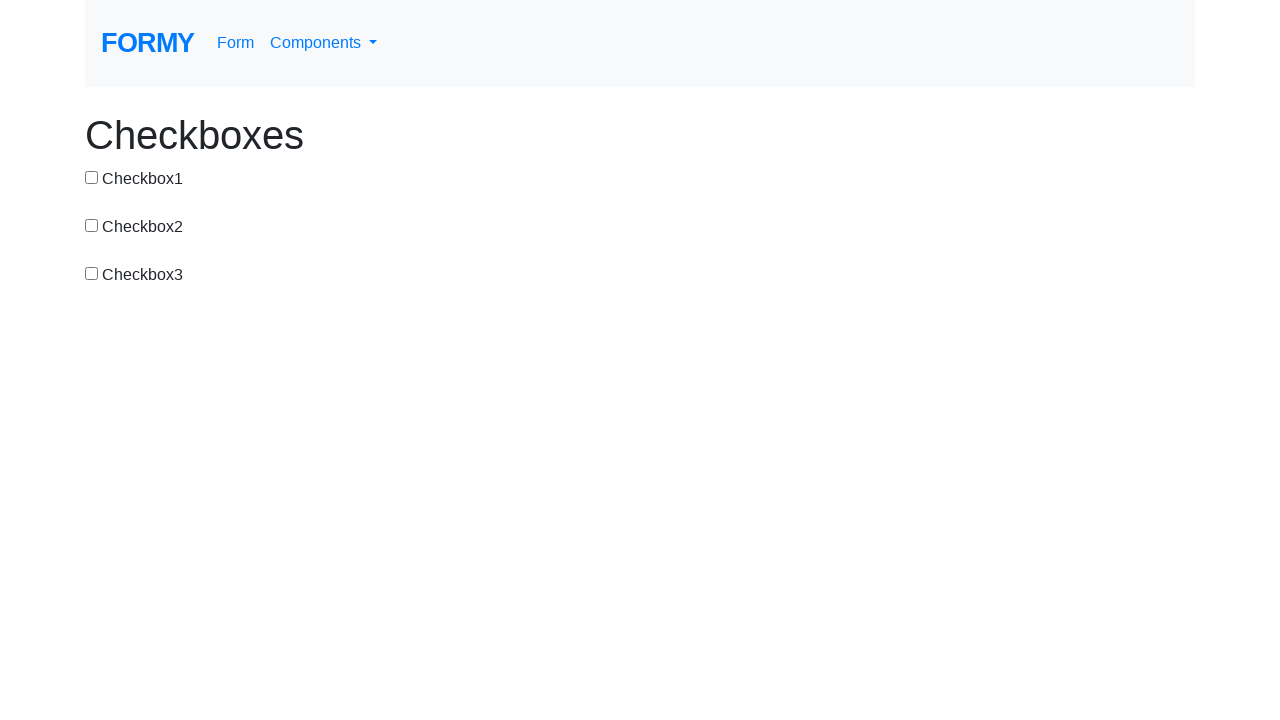